Handles a prompt dialog by entering text and accepting

Starting URL: https://demoqa.com/alerts

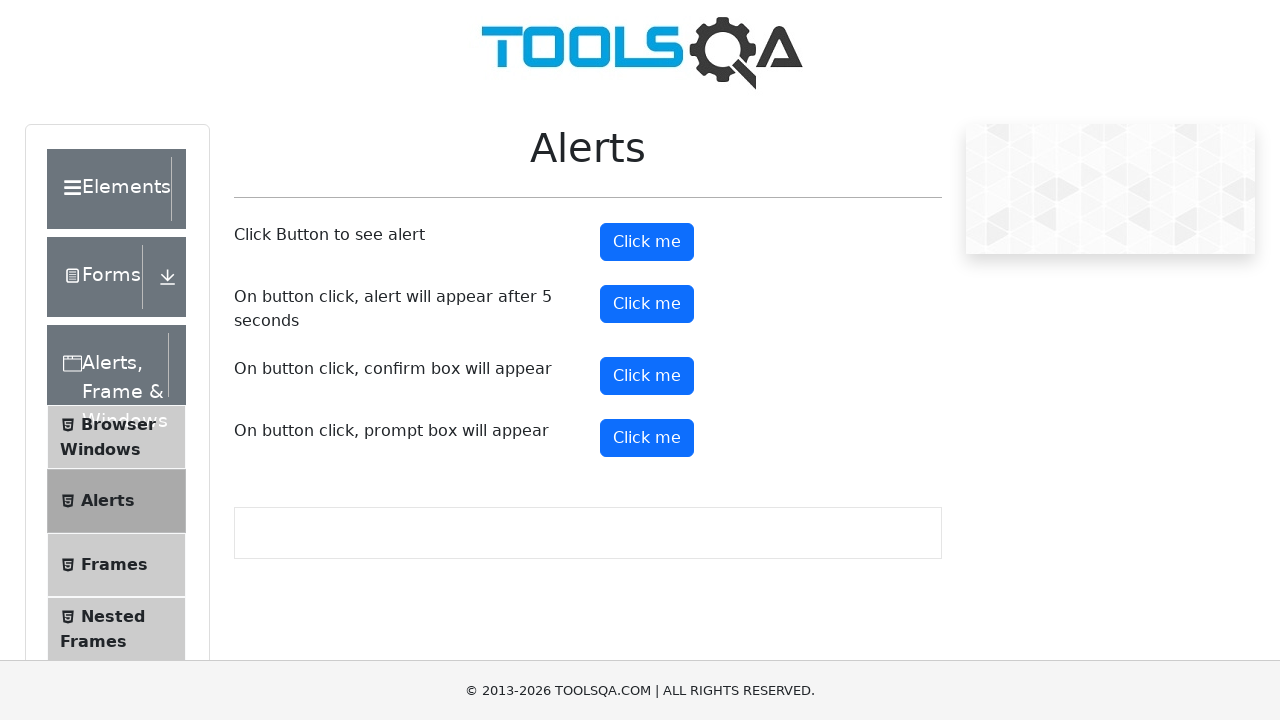

Set up prompt dialog handler to accept with text 'Hello World'
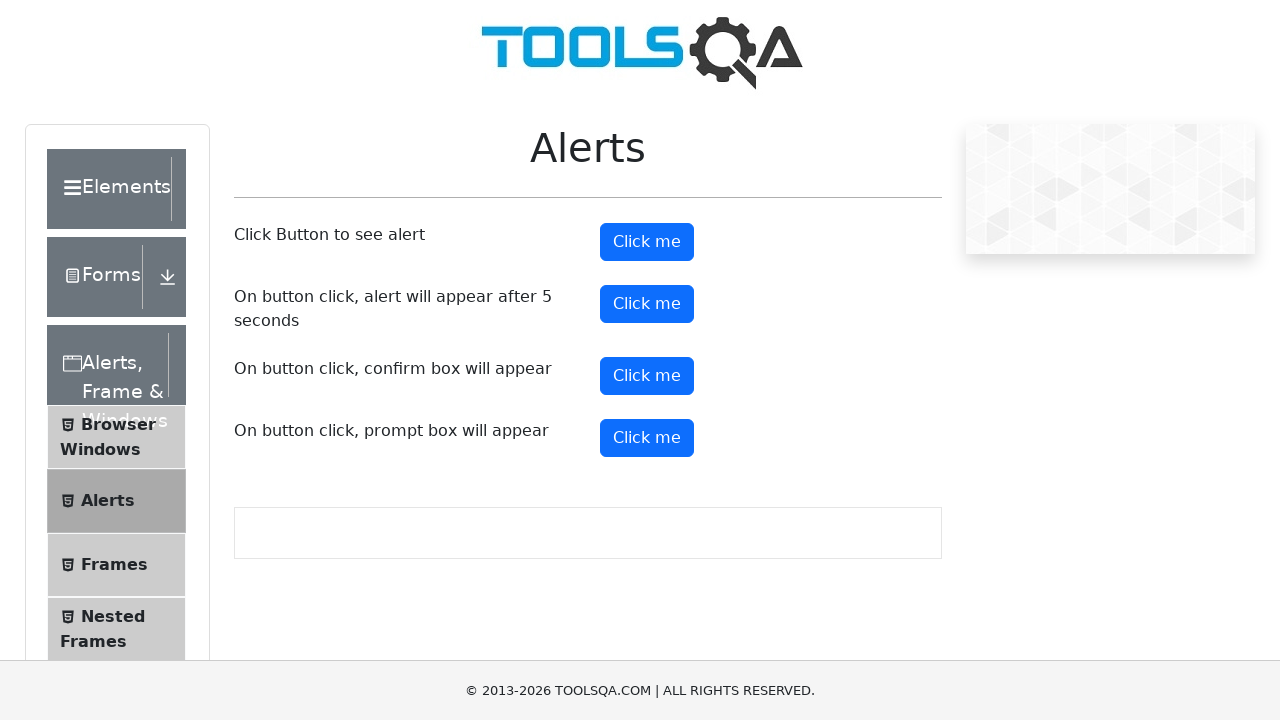

Clicked prompt button to trigger dialog at (647, 438) on #promtButton
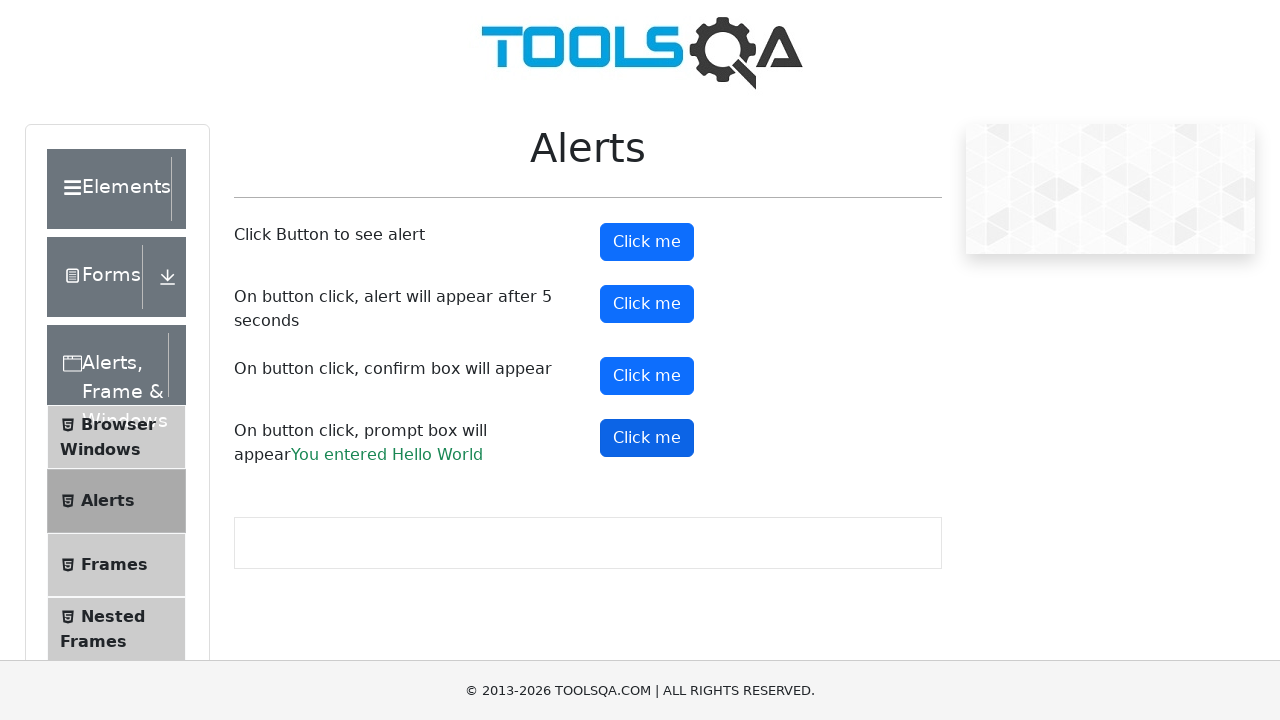

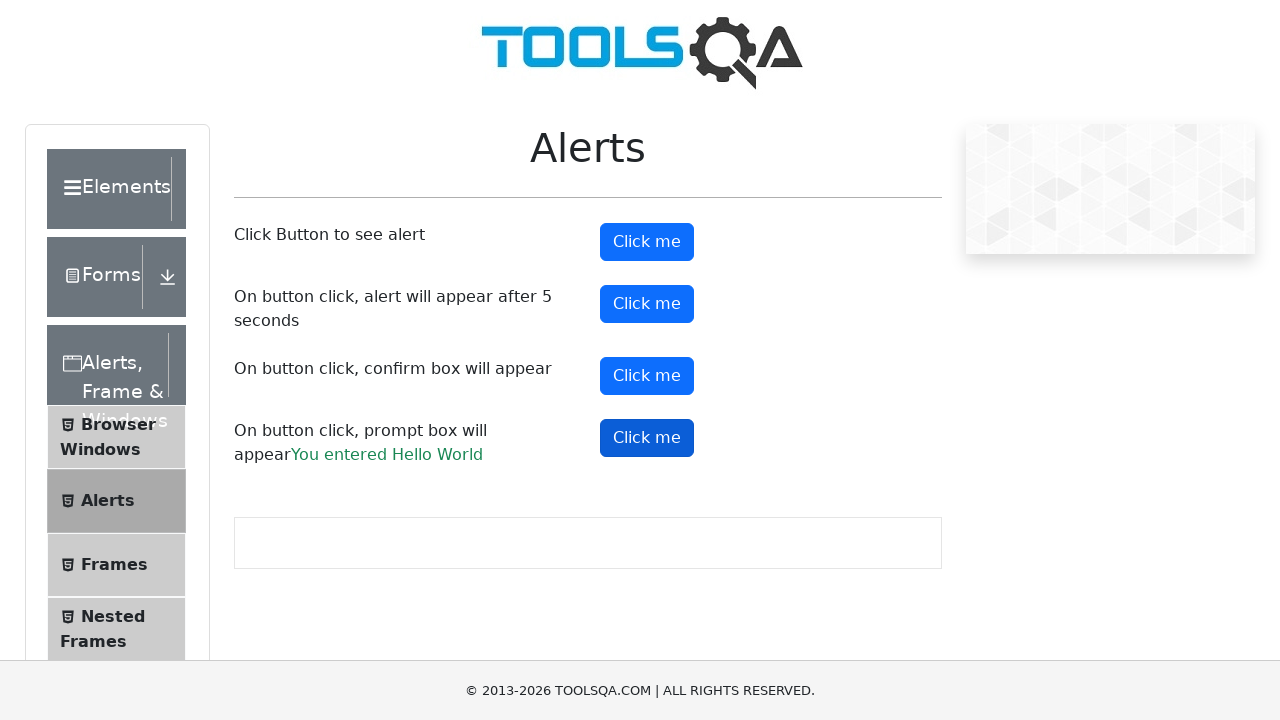